Navigates to Kayak India homepage and verifies it loads.

Starting URL: https://www.kayak.co.in

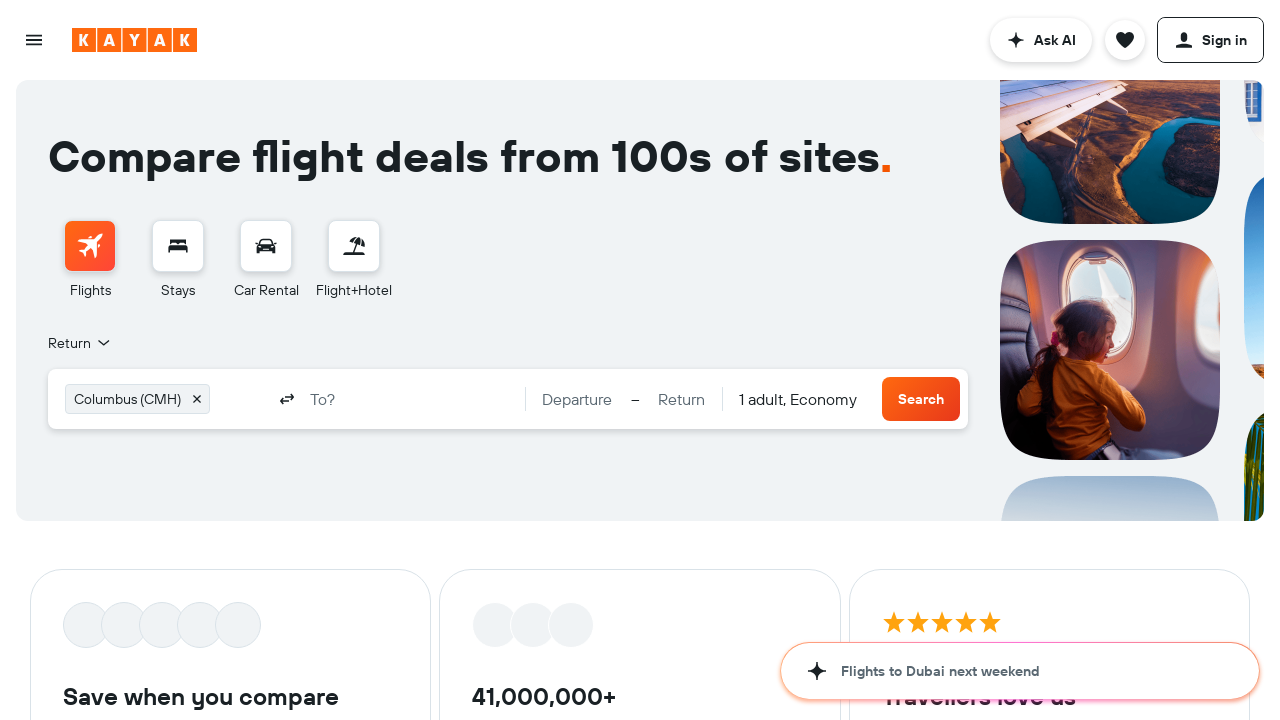

Kayak India homepage loaded (networkidle state reached)
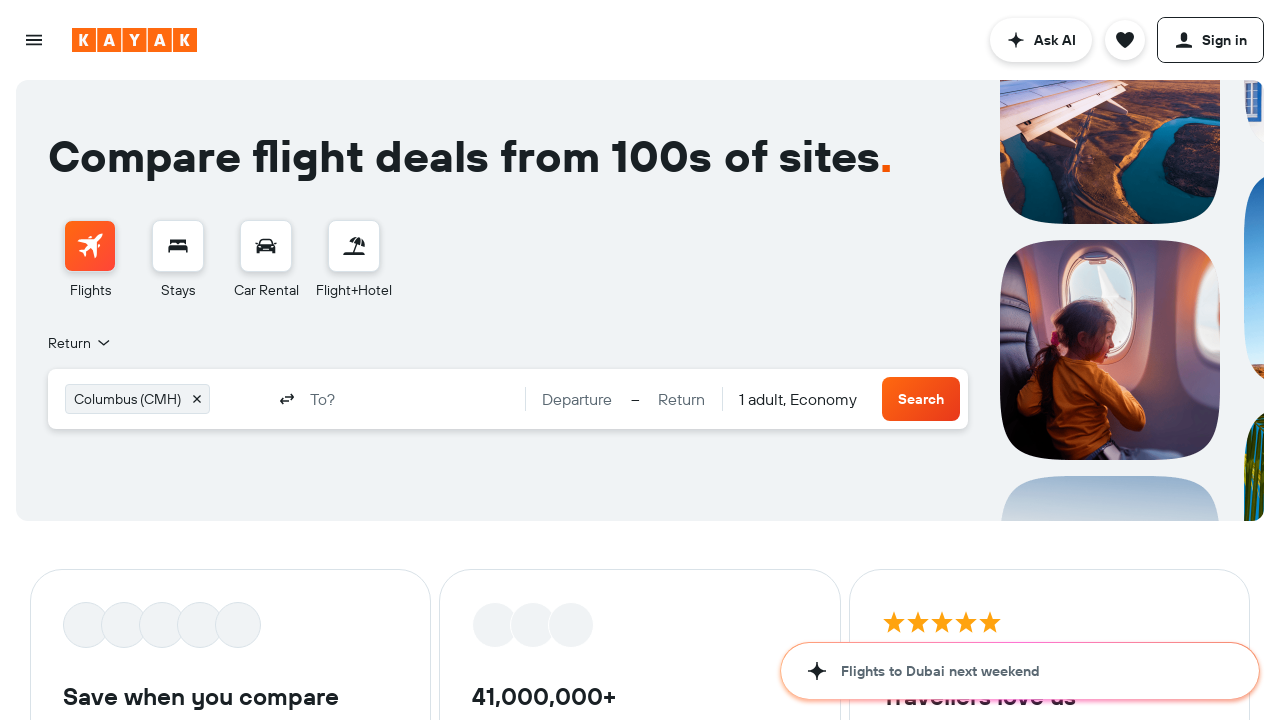

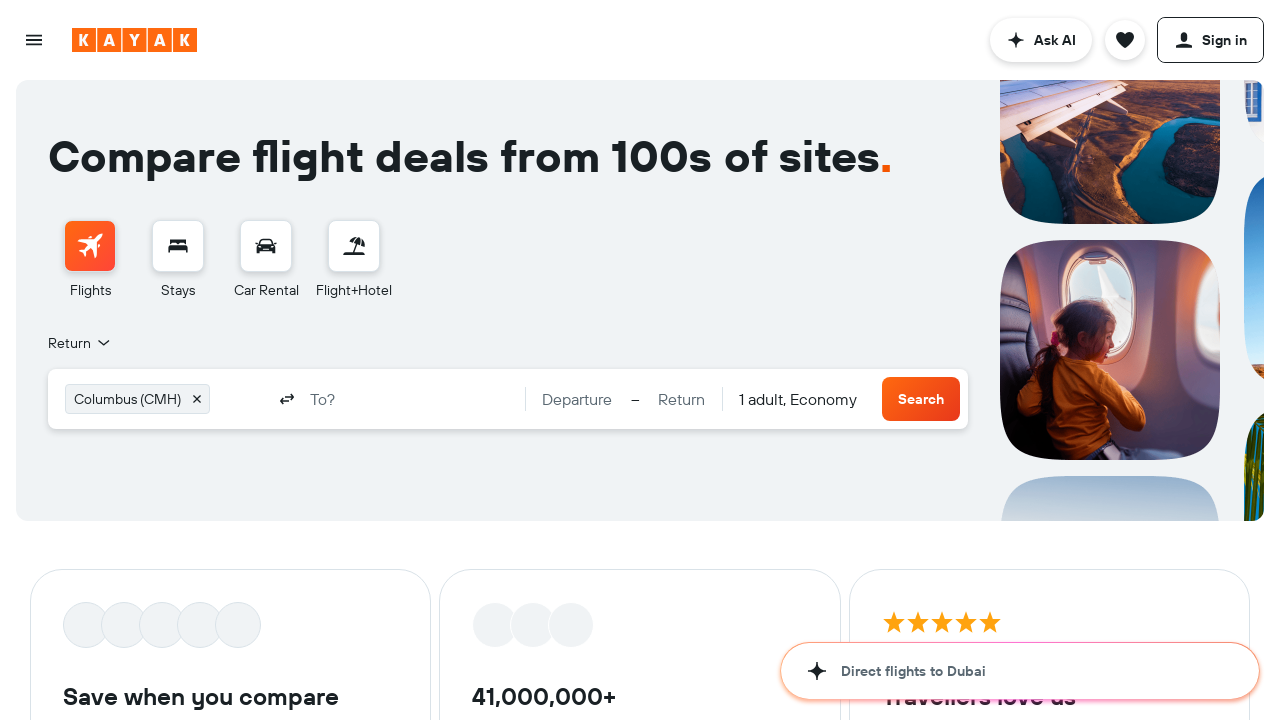